Tests accepting a simple JavaScript alert and verifying the result message

Starting URL: https://automationfc.github.io/basic-form/index.html

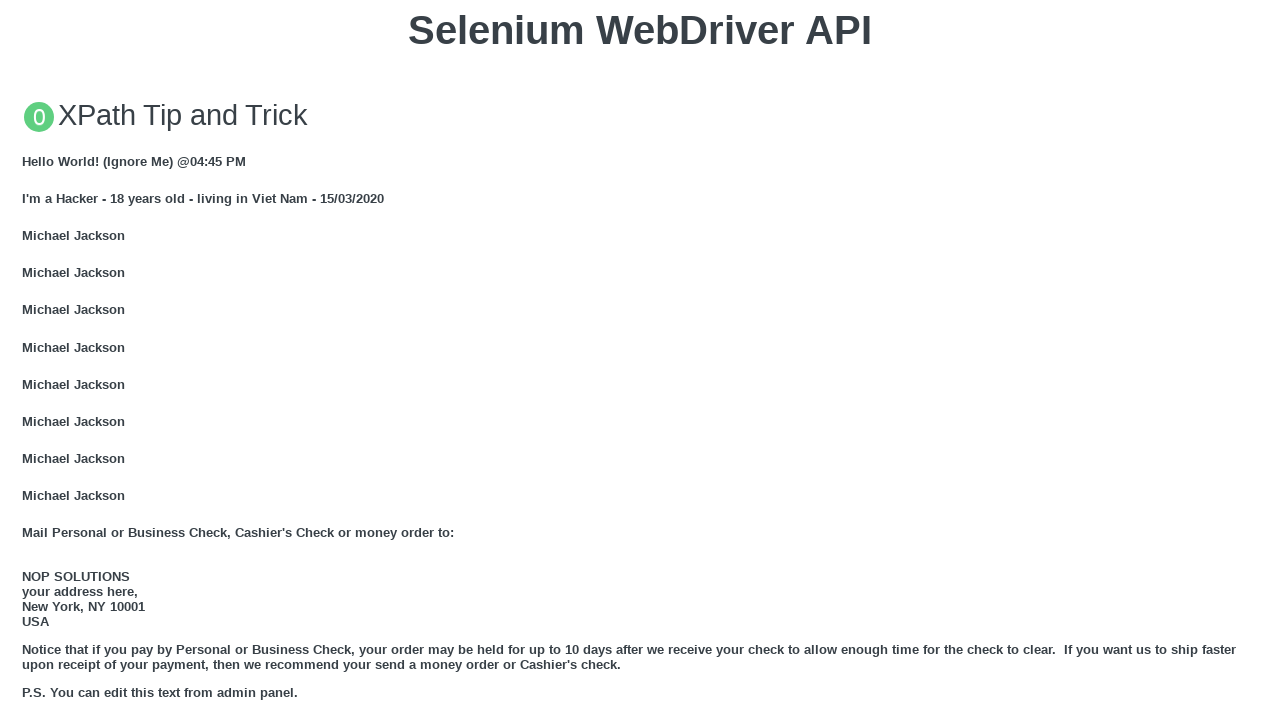

Clicked button to trigger JavaScript alert at (640, 360) on xpath=//button[@onclick='jsAlert()']
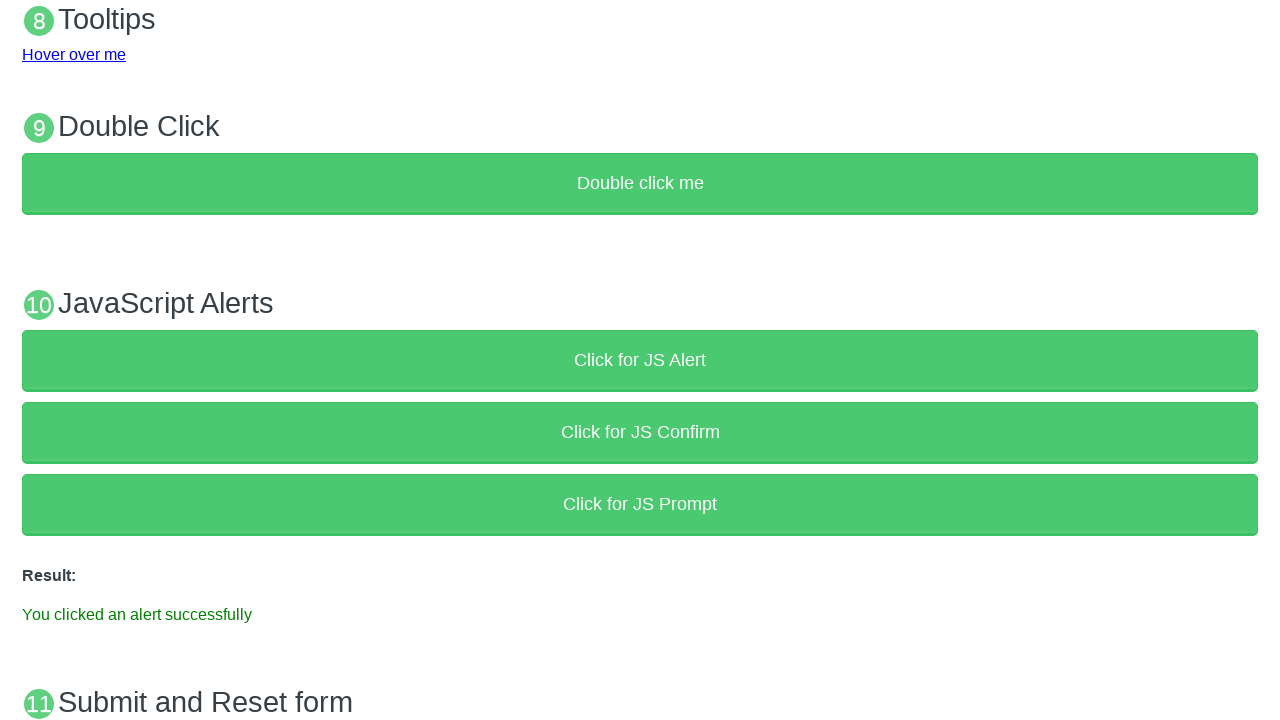

Set up dialog handler to accept alerts
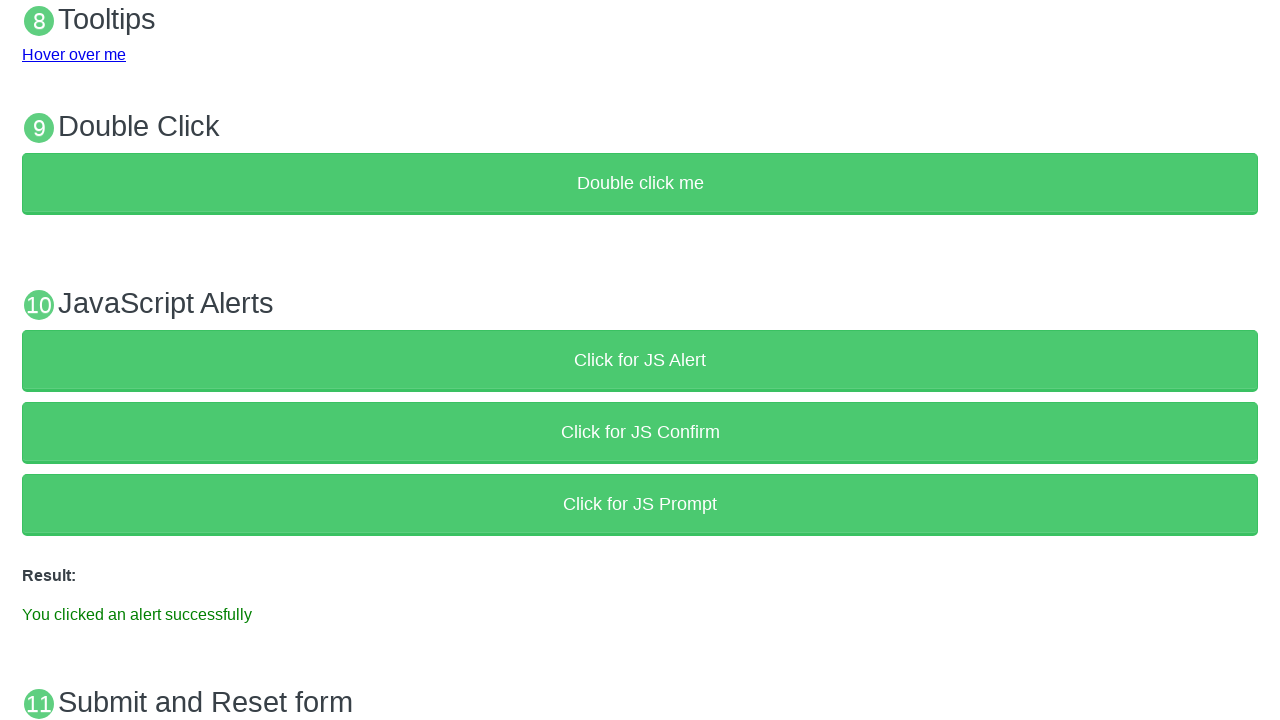

Verified success message 'You clicked an alert successfully' appeared
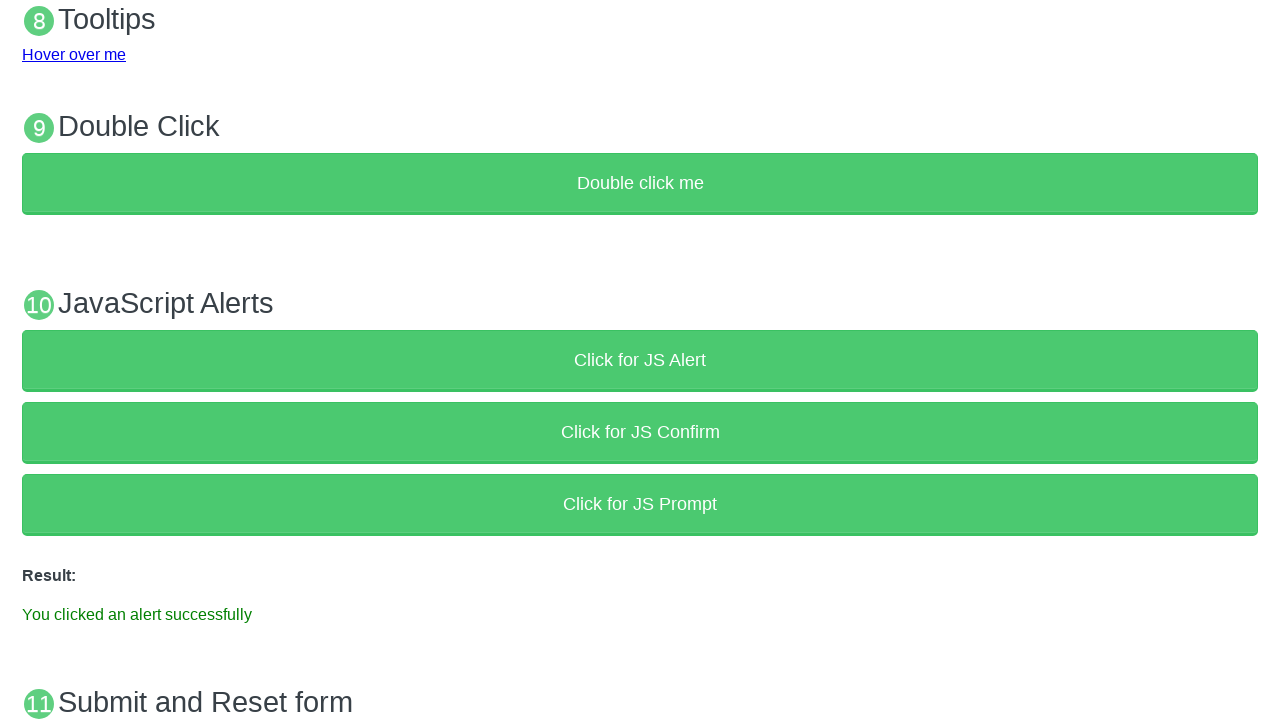

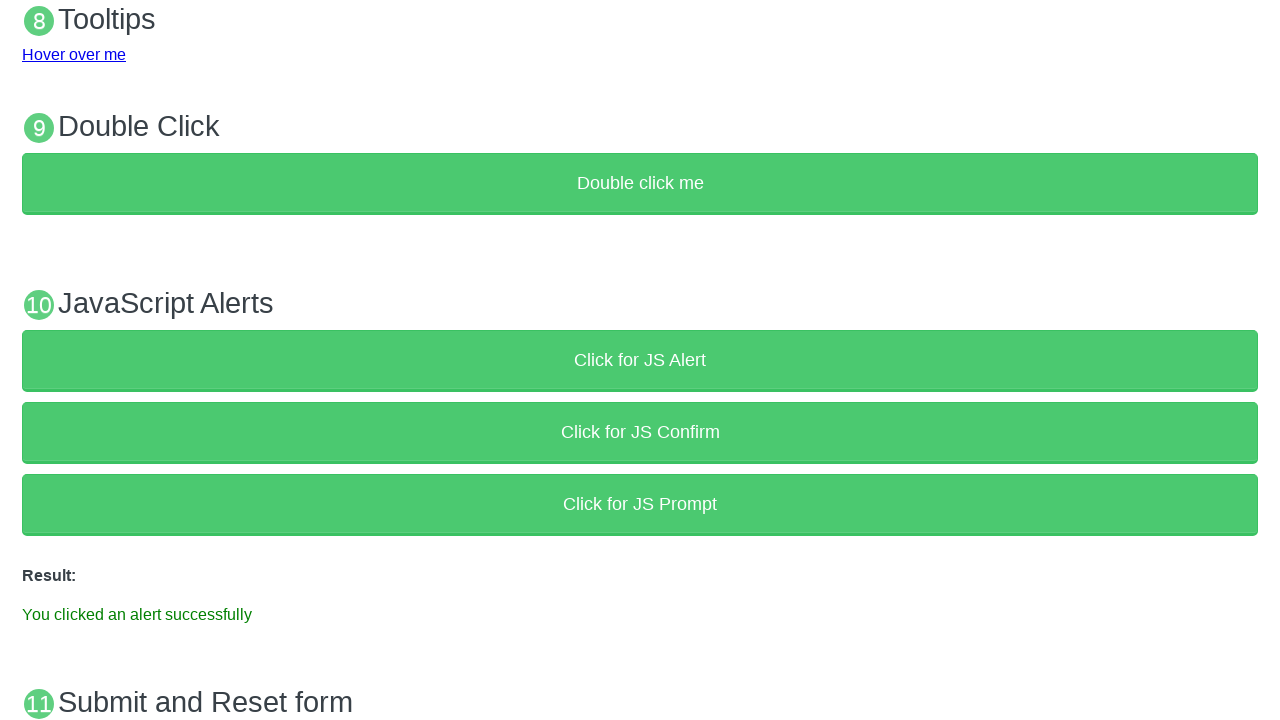